Tests JavaScript alert handling by clicking buttons that trigger different types of alerts (simple, confirmation, and prompt) and interacting with each alert accordingly - accepting, dismissing, and entering text.

Starting URL: https://syntaxprojects.com/javascript-alert-box-demo.php

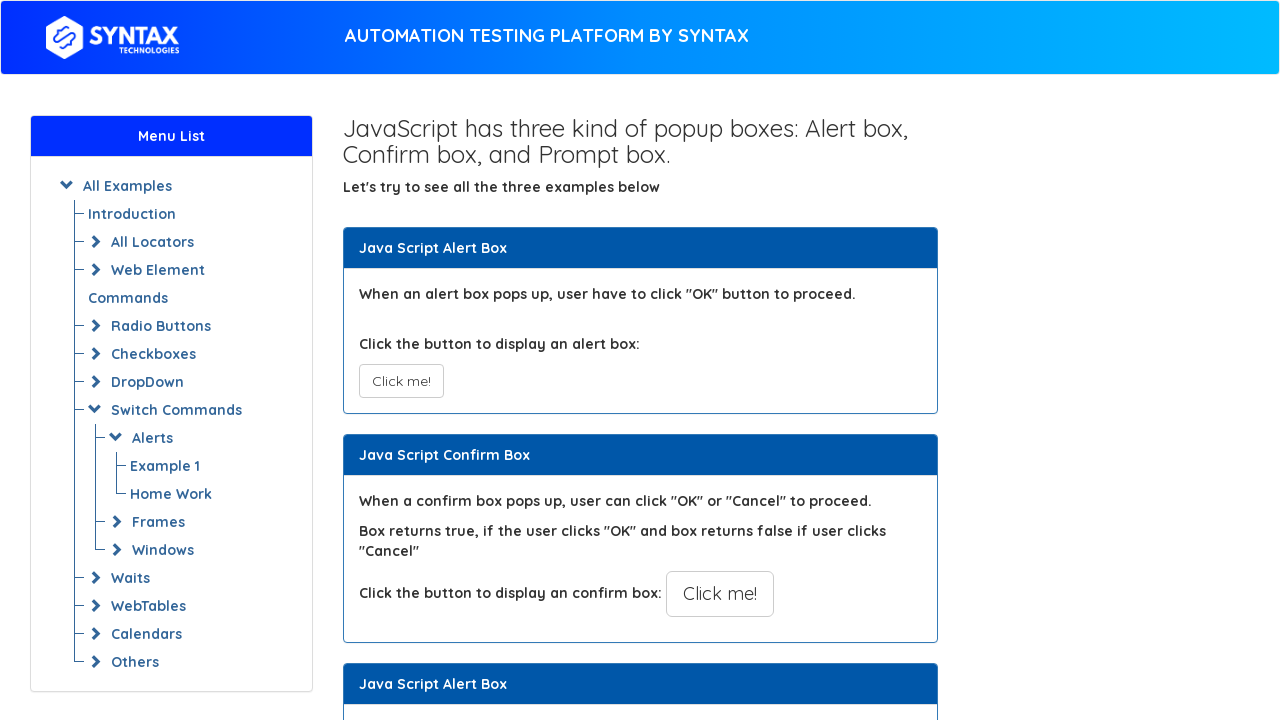

Clicked the simple alert button at (401, 381) on xpath=//button[@onclick='myAlertFunction()']
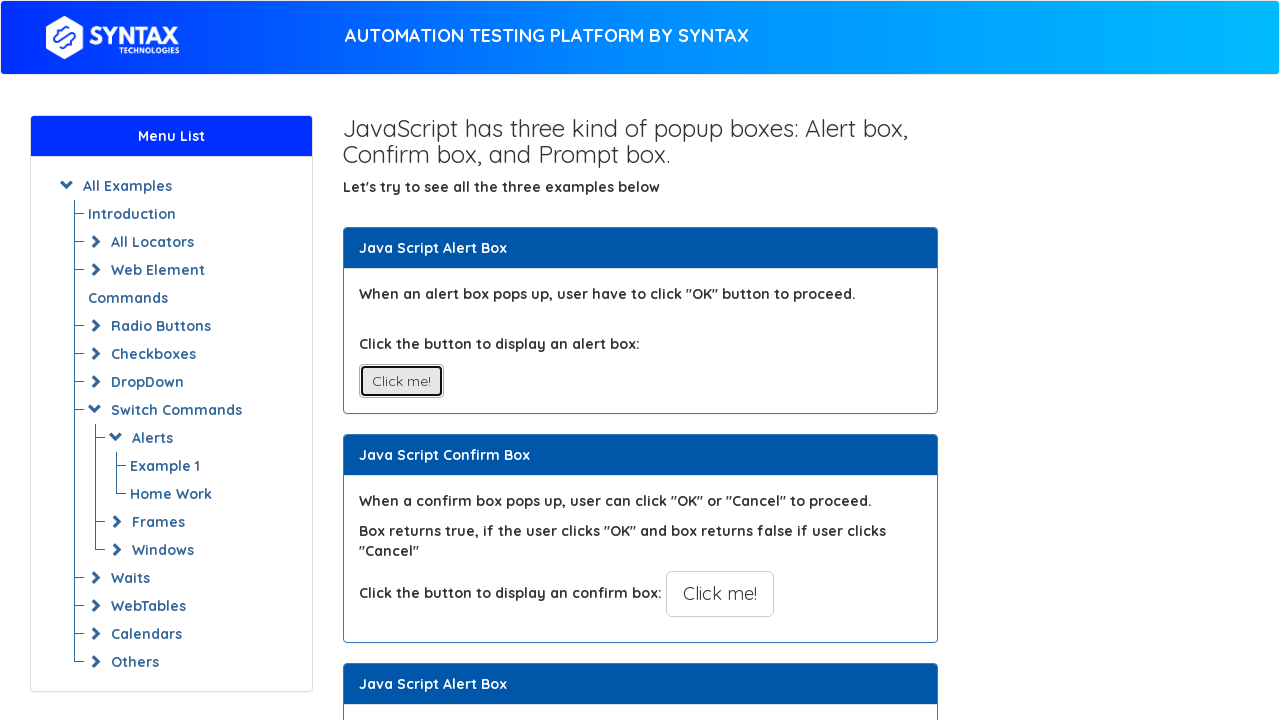

Set up dialog handler to accept simple alert
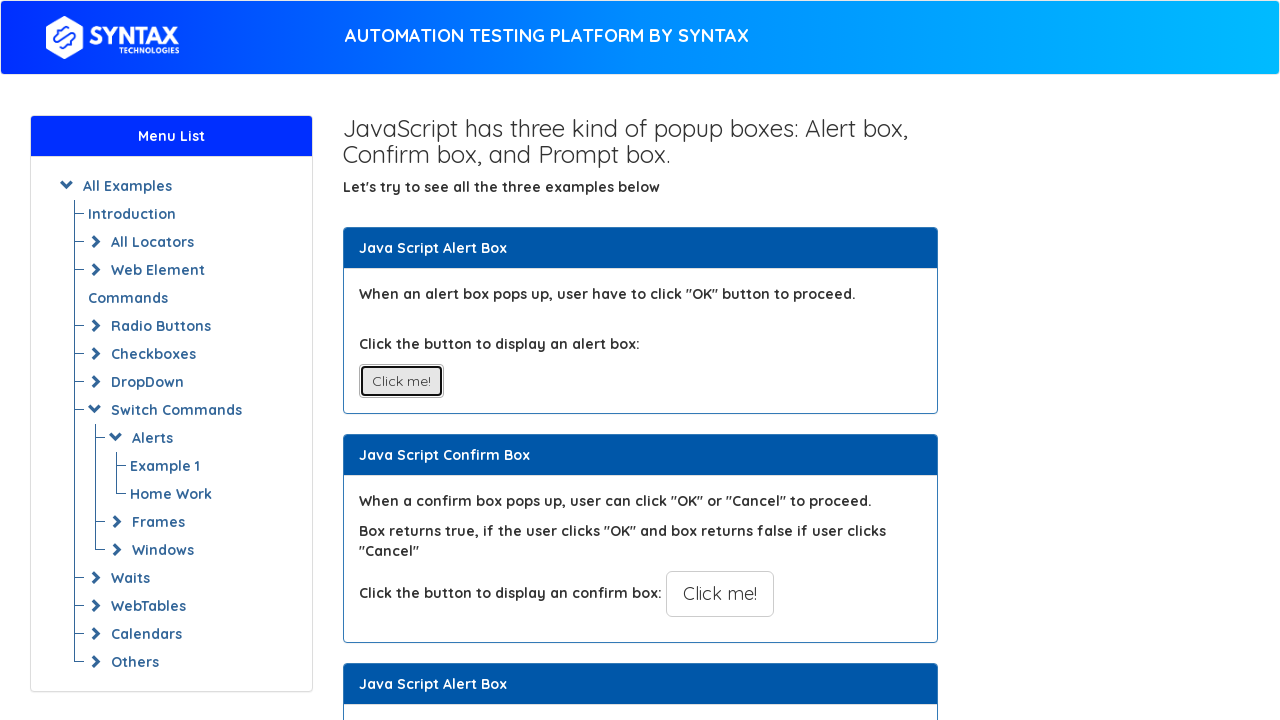

Waited for simple alert to be processed
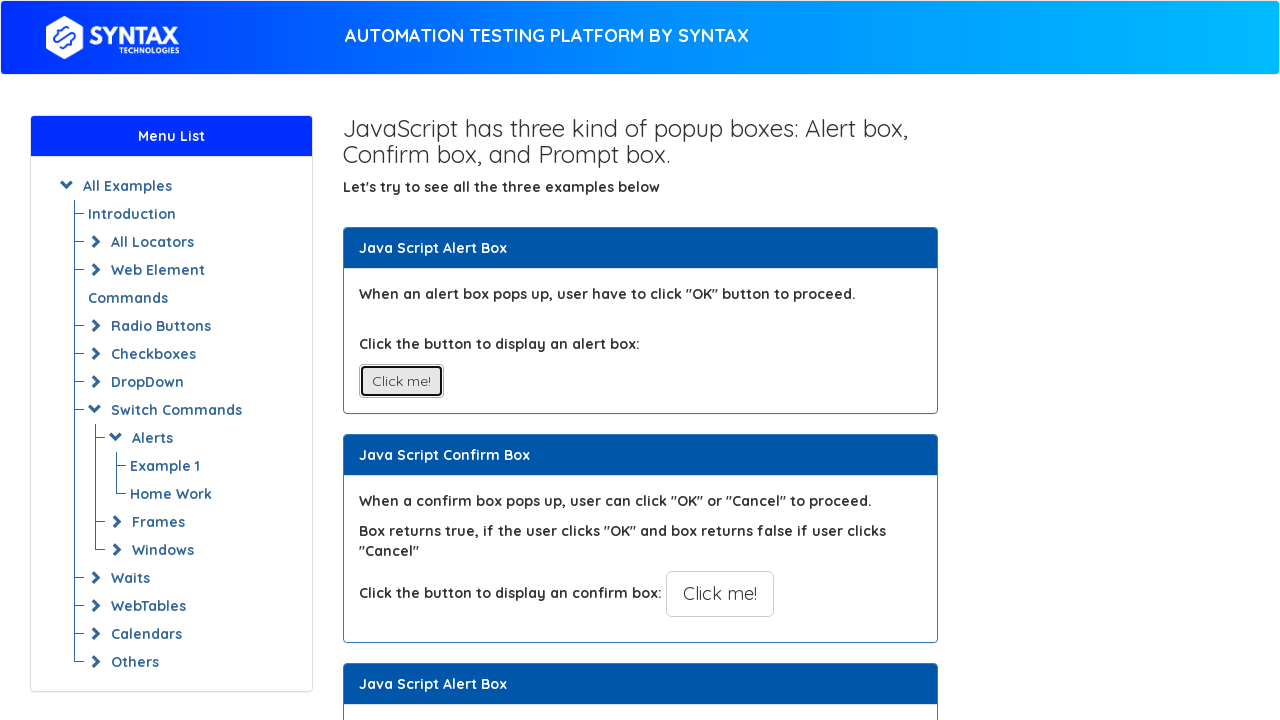

Clicked the confirmation alert button at (720, 594) on xpath=//button[@onclick='myConfirmFunction()']
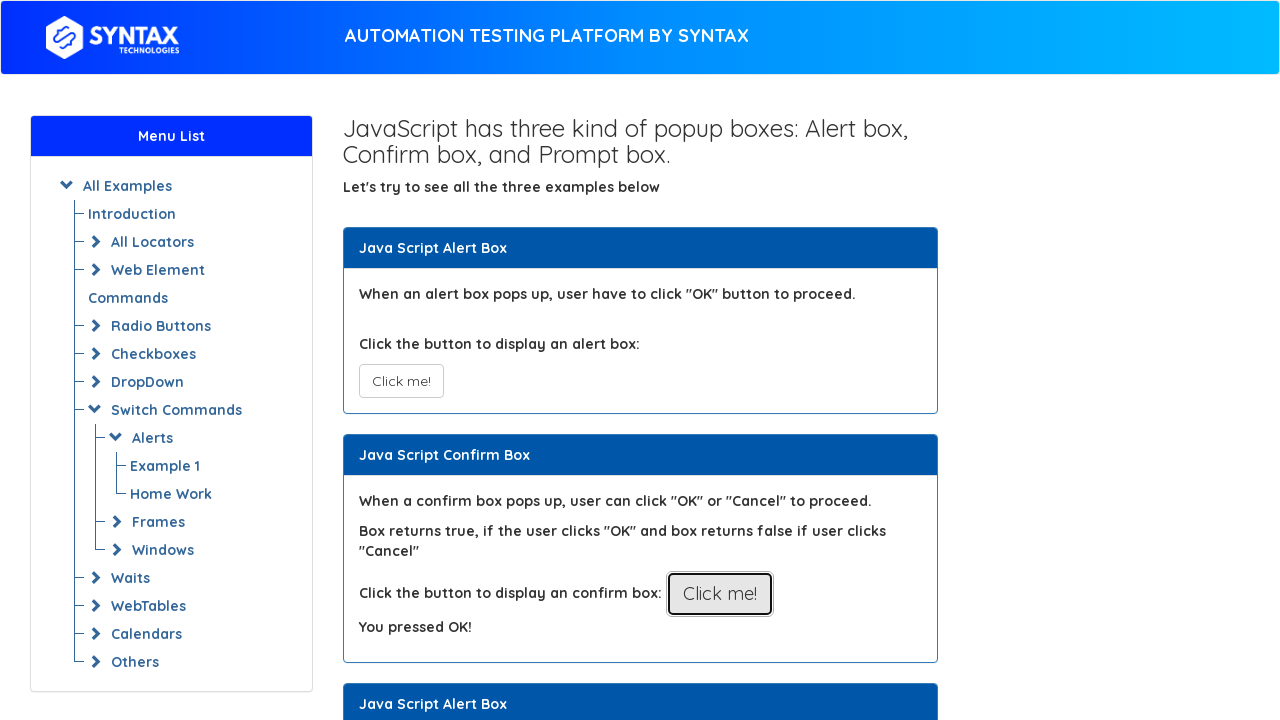

Set up dialog handler to dismiss confirmation alert
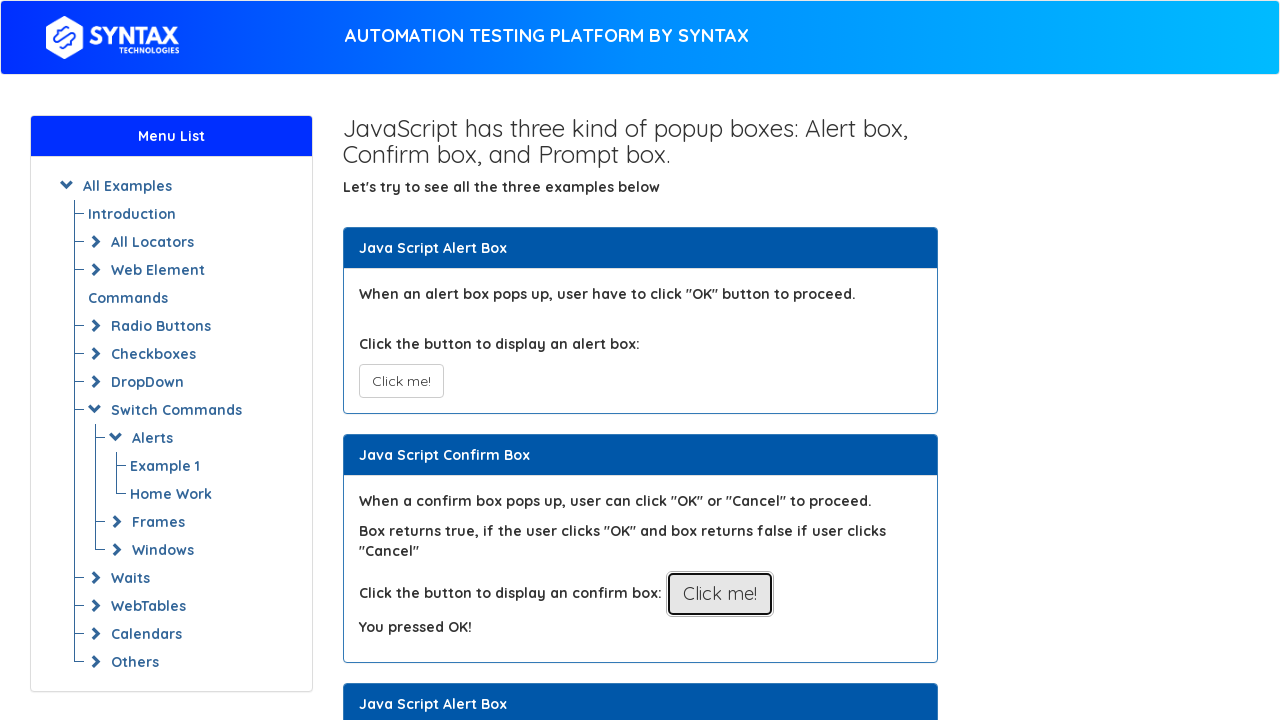

Waited for confirmation alert to be processed
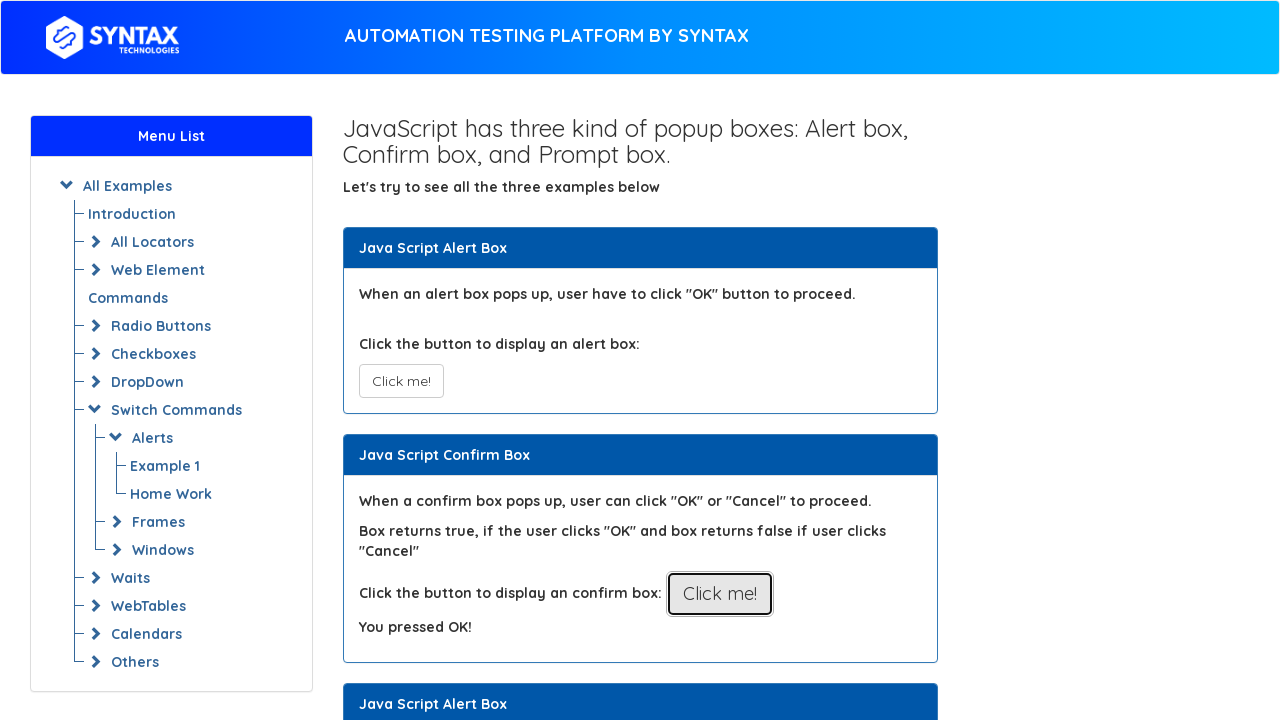

Clicked the prompt alert button at (714, 360) on xpath=//button[@onclick='myPromptFunction()']
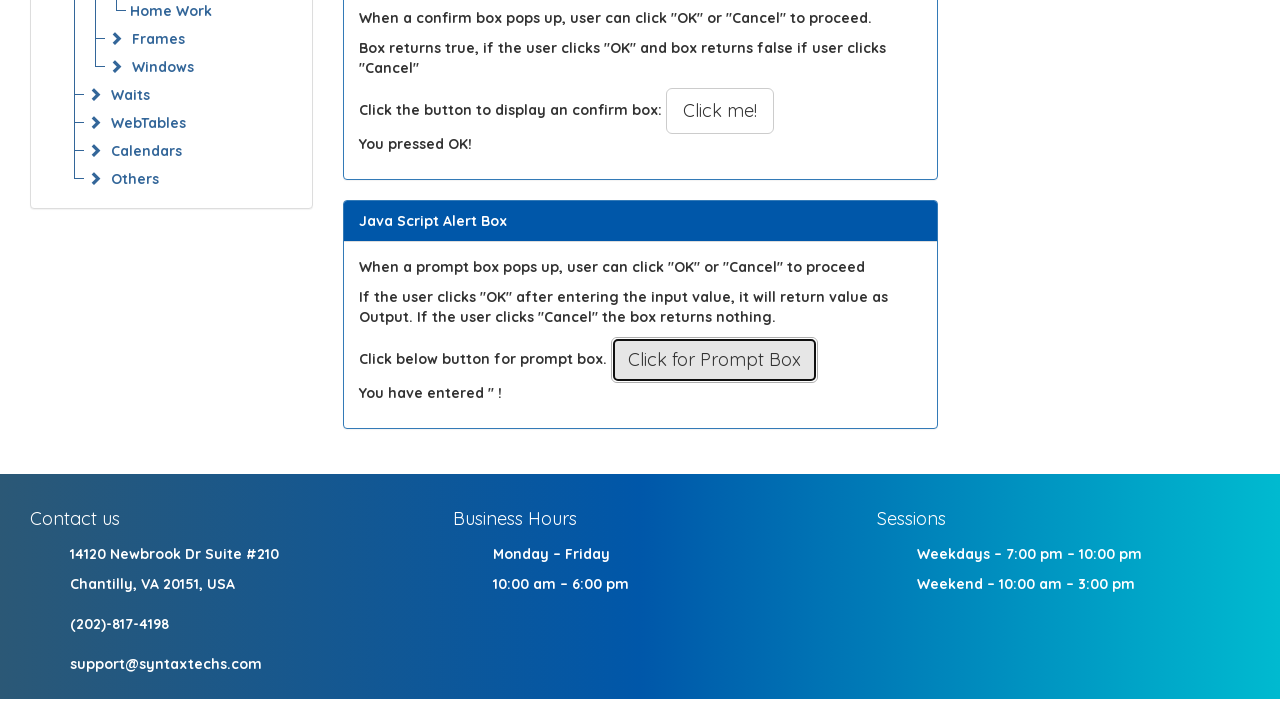

Set up dialog handler to accept prompt alert with text 'abracadabra'
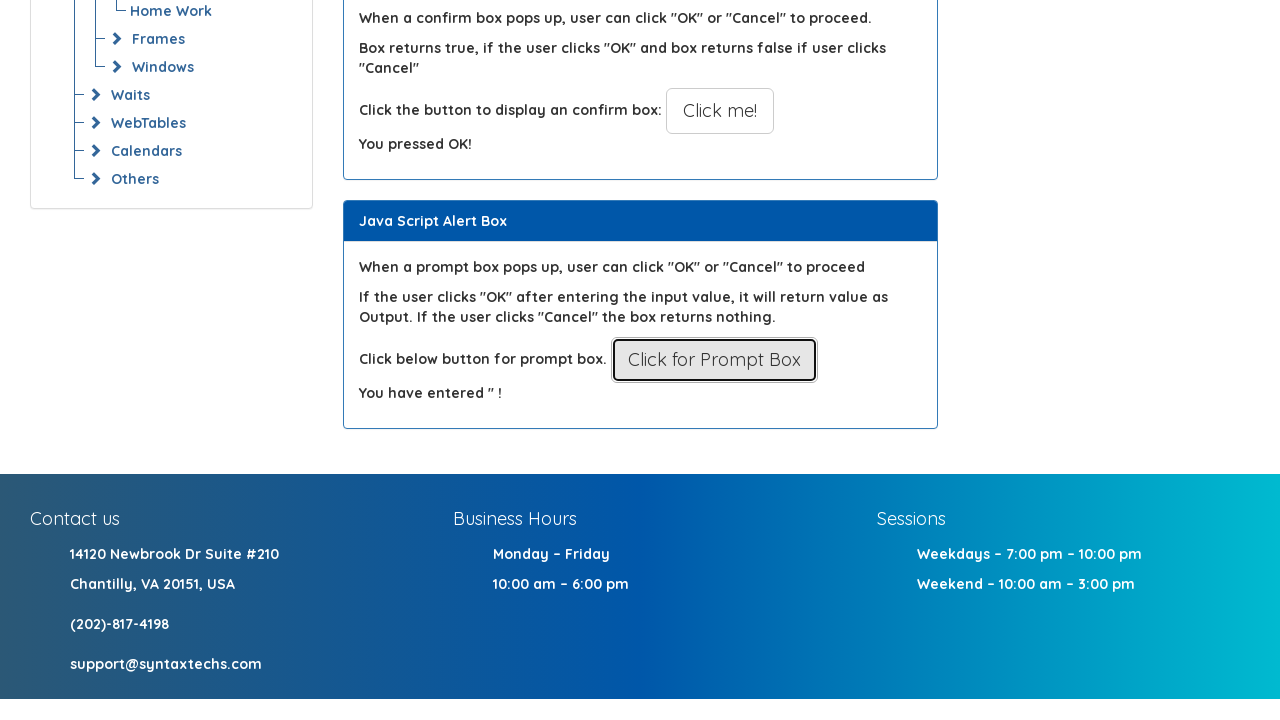

Waited for prompt alert to be processed
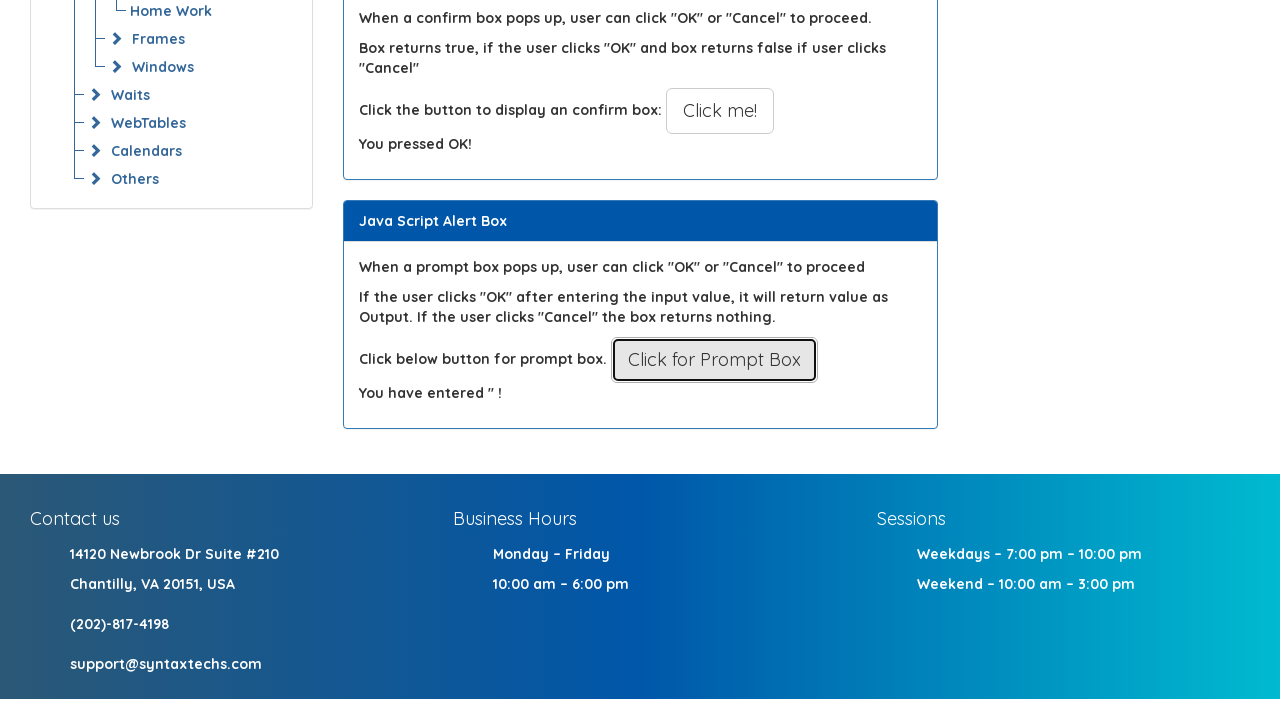

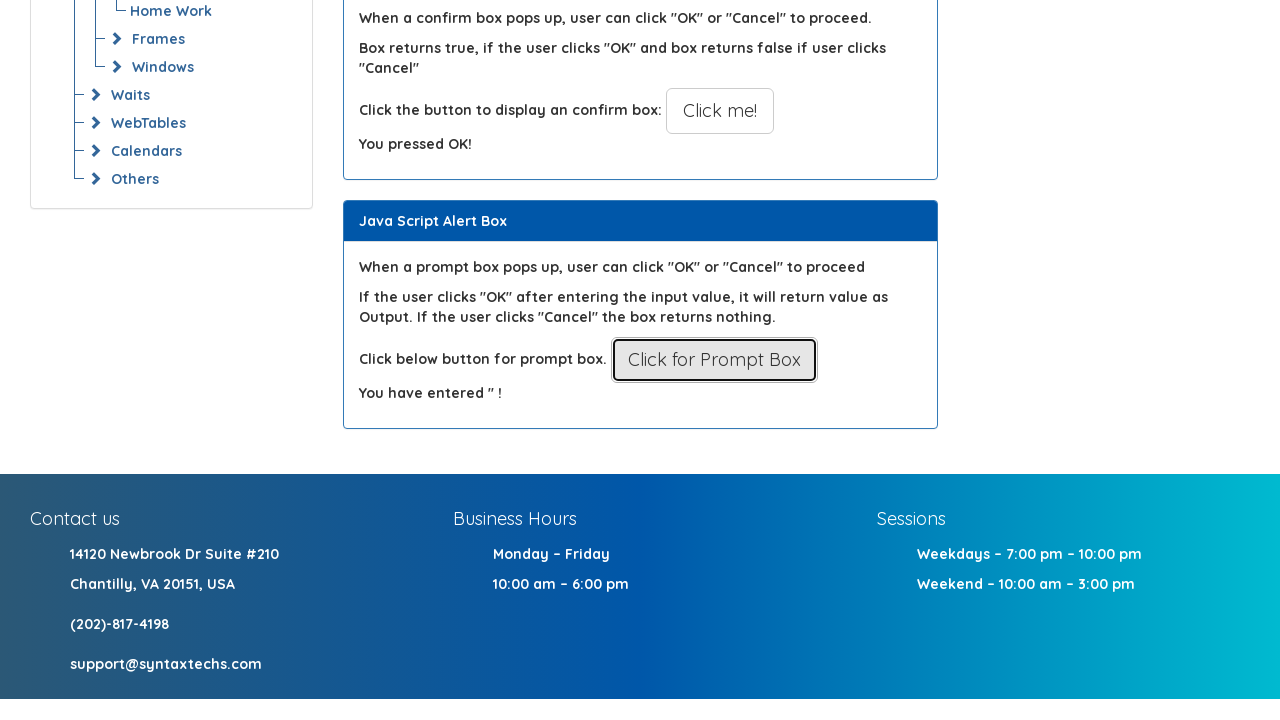